Tests that the homepage loads correctly by verifying the page title contains the expected text

Starting URL: https://frankdoylezw.github.io/CSharp_Learning/

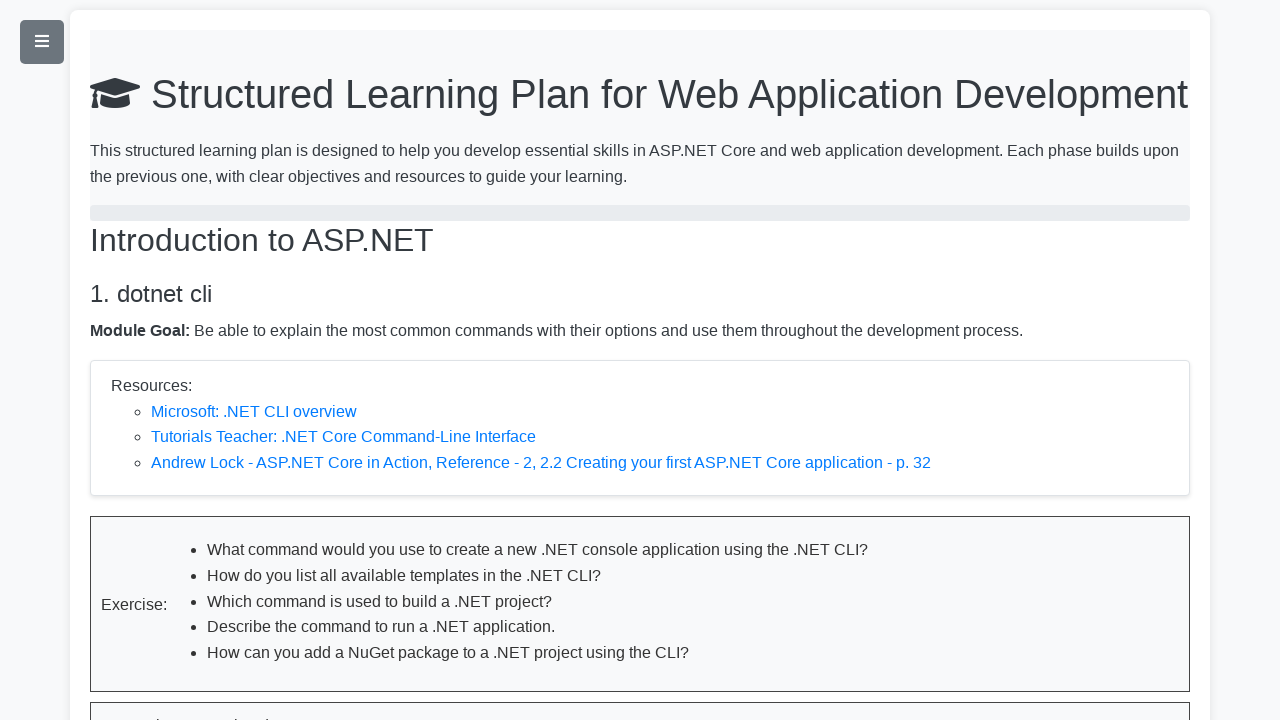

Navigated to homepage
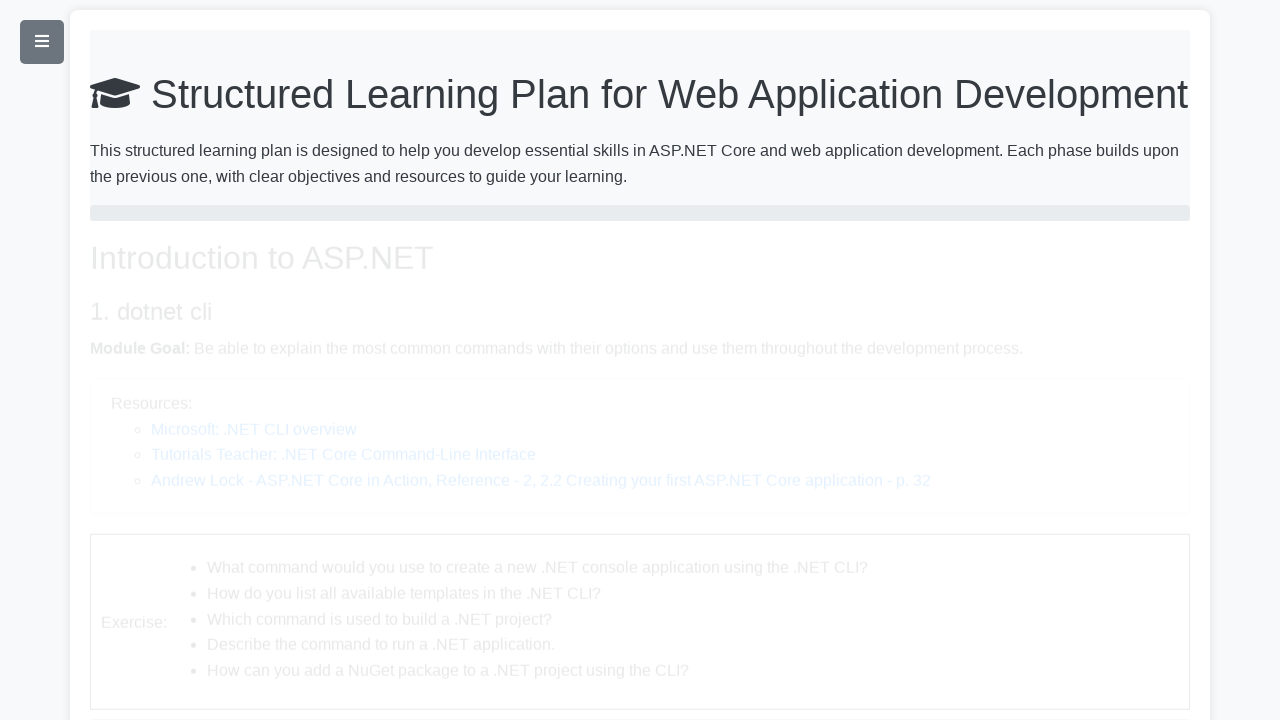

Retrieved page title
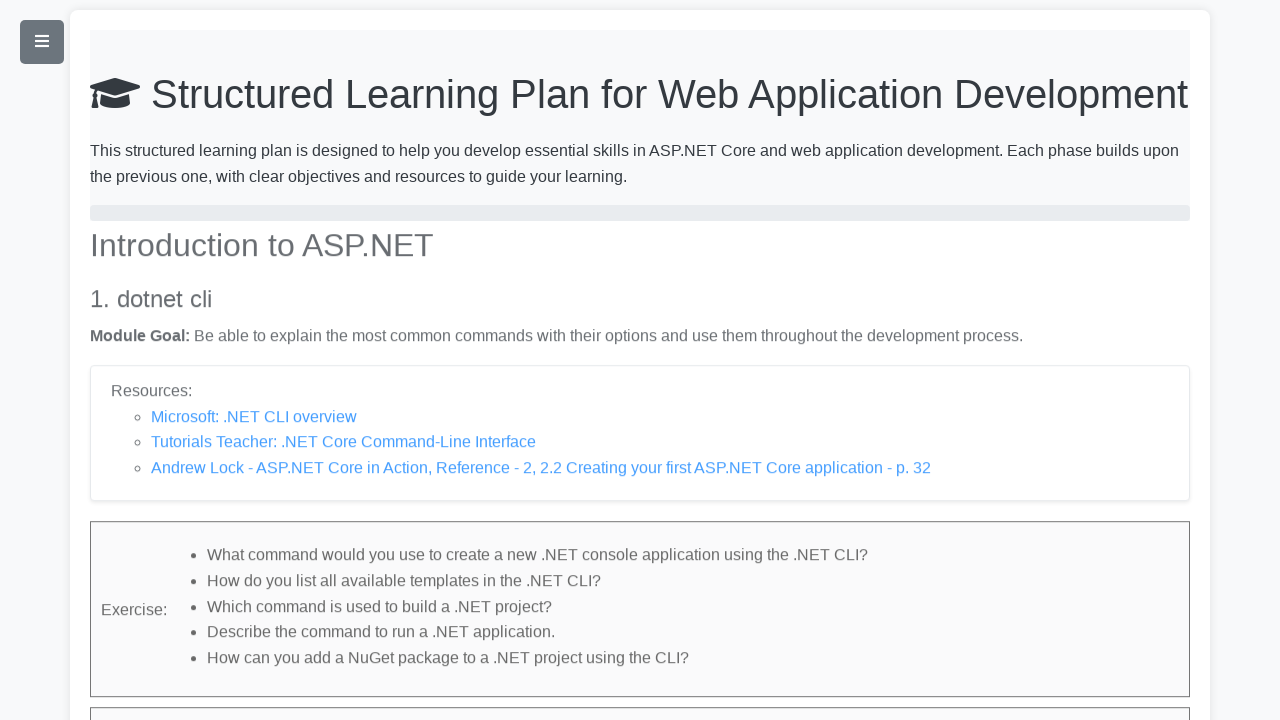

Verified page title contains expected text 'Structured Learning Plan for Web Application Development'
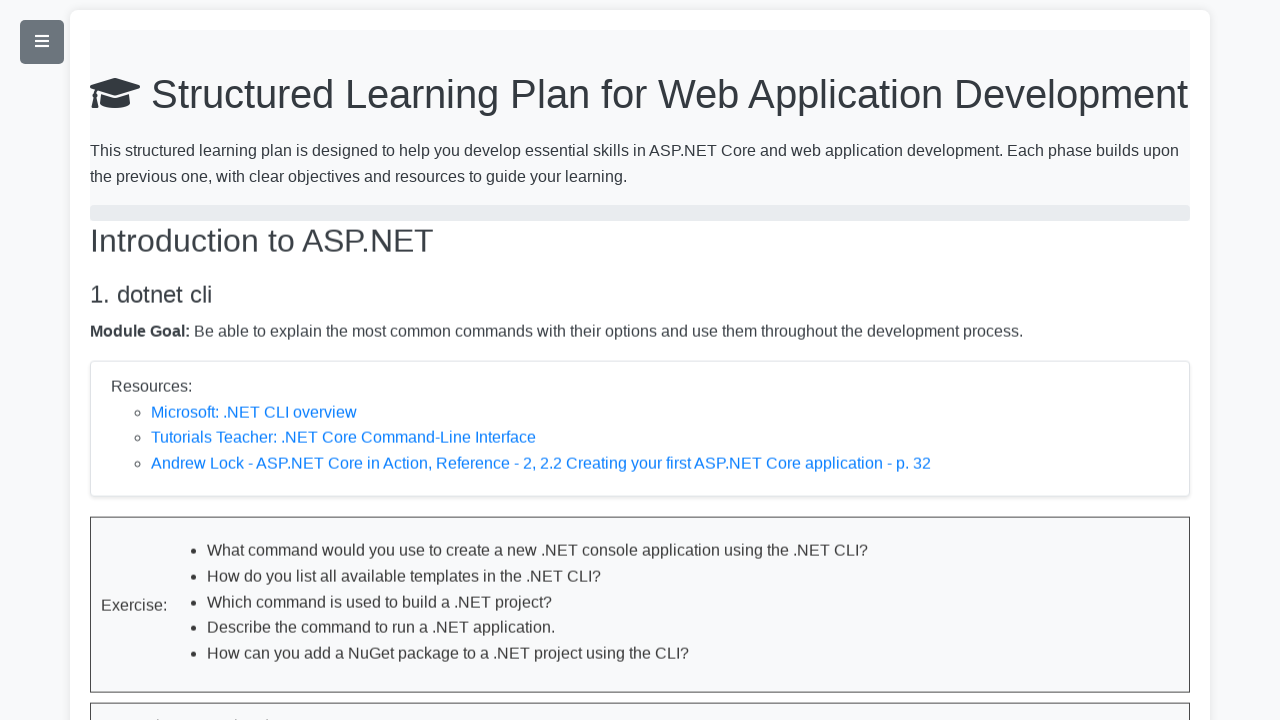

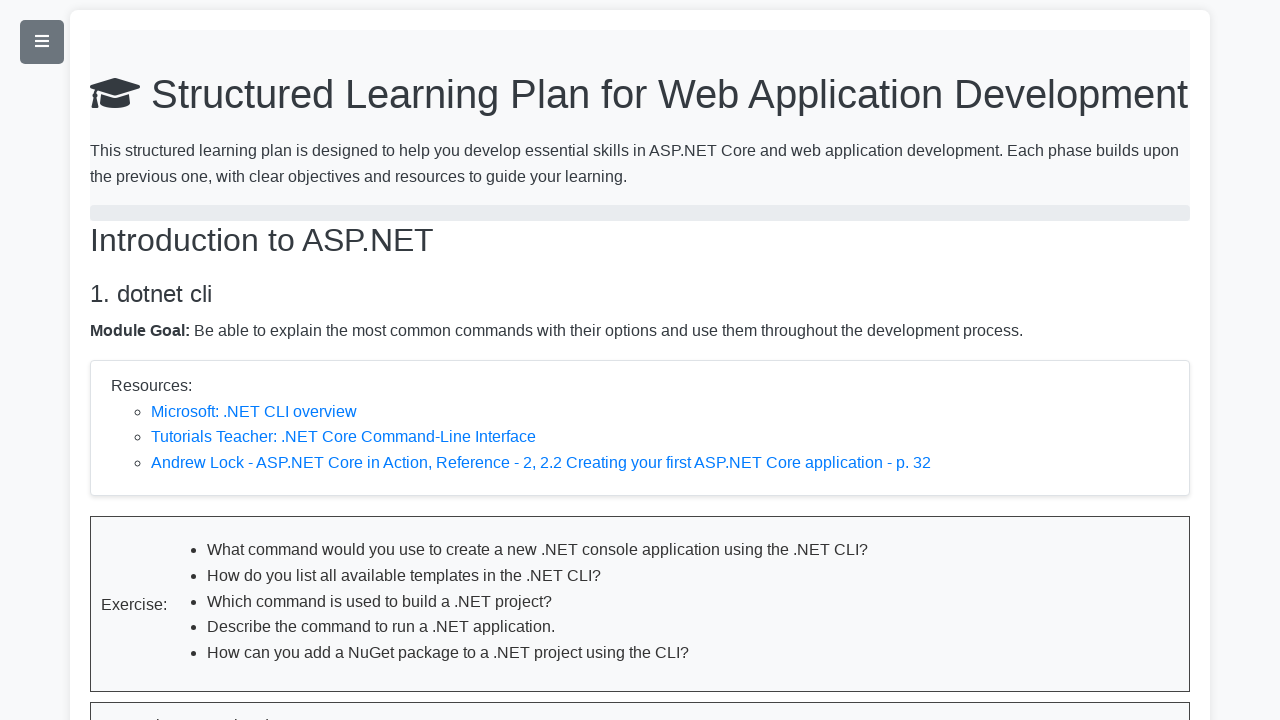